Tests region selection functionality on sbis.ru by navigating to contacts, changing region from Bashkortostan to Kamchatka, and verifying the change is reflected in the page

Starting URL: https://sbis.ru/

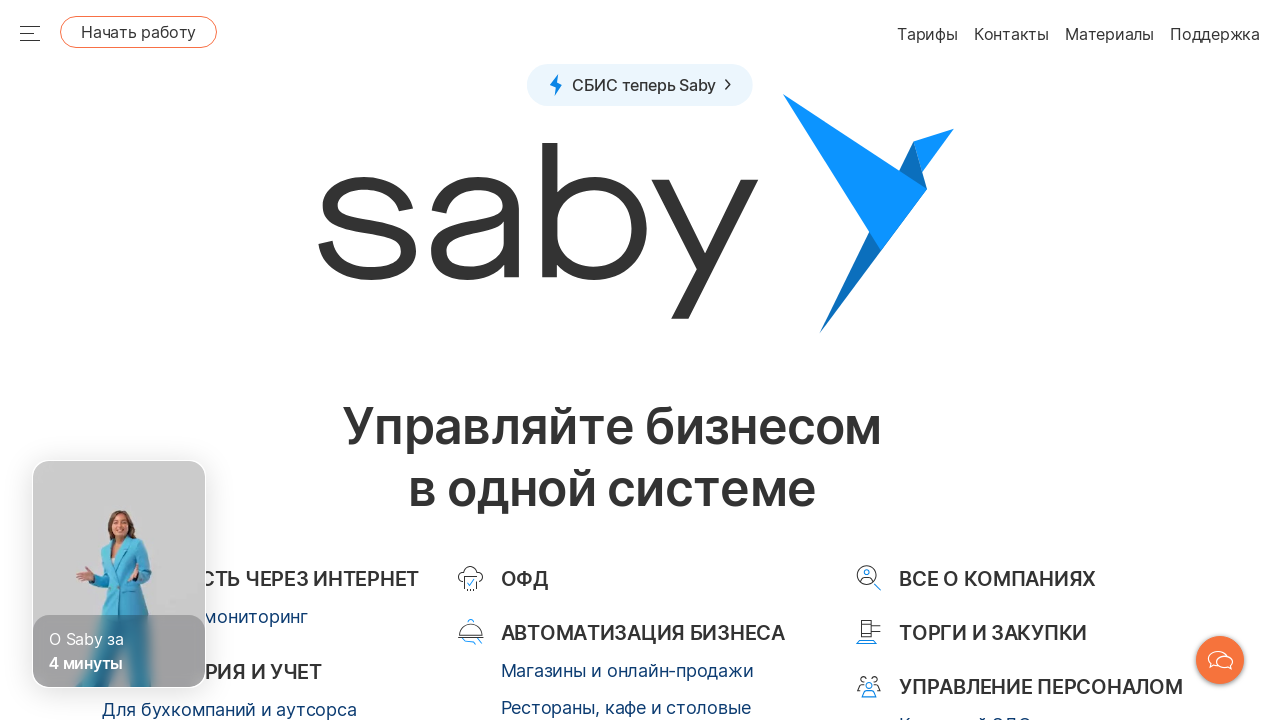

Clicked on Contacts link at (972, 360) on a[href="/contacts"]
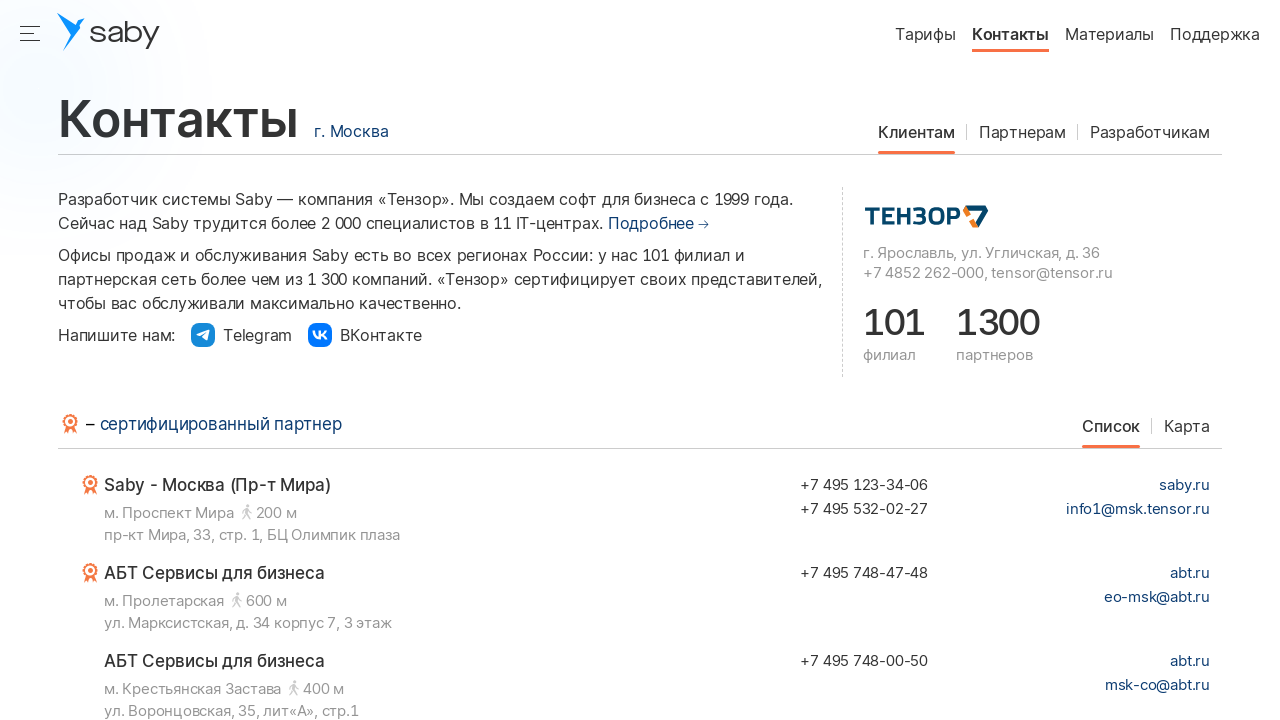

Region selector became visible
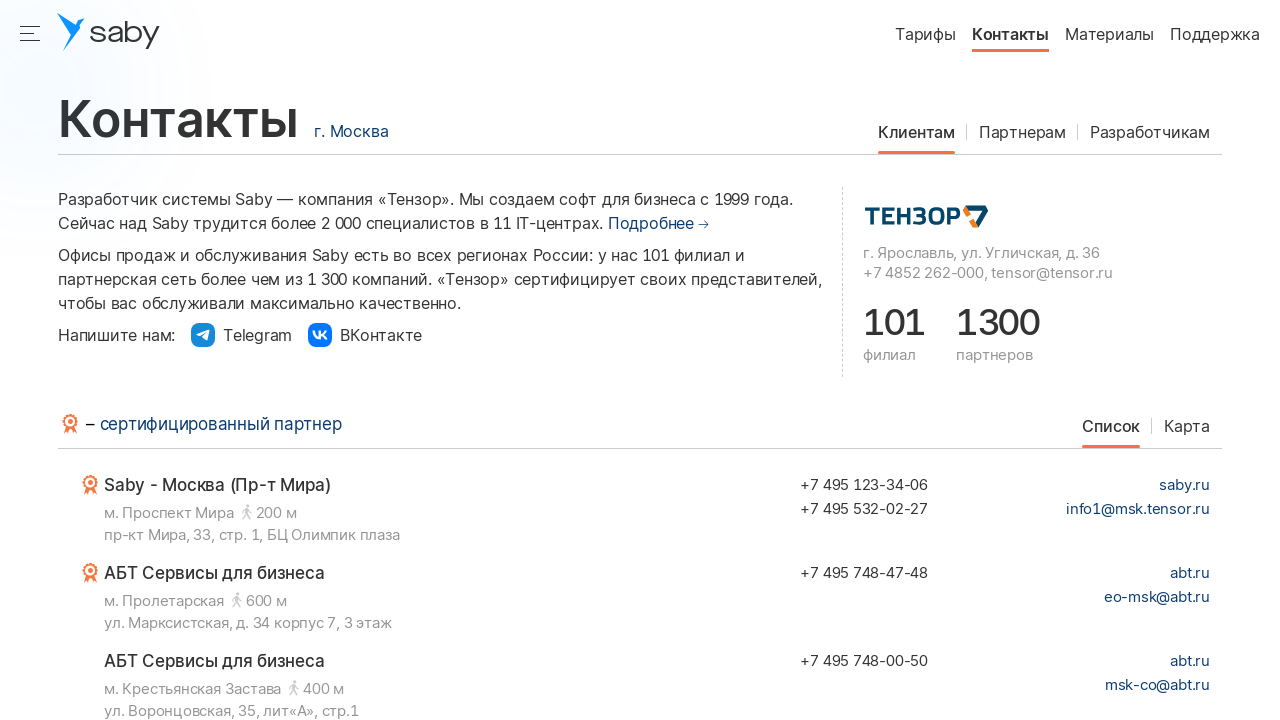

Retrieved initial region: г. Москва
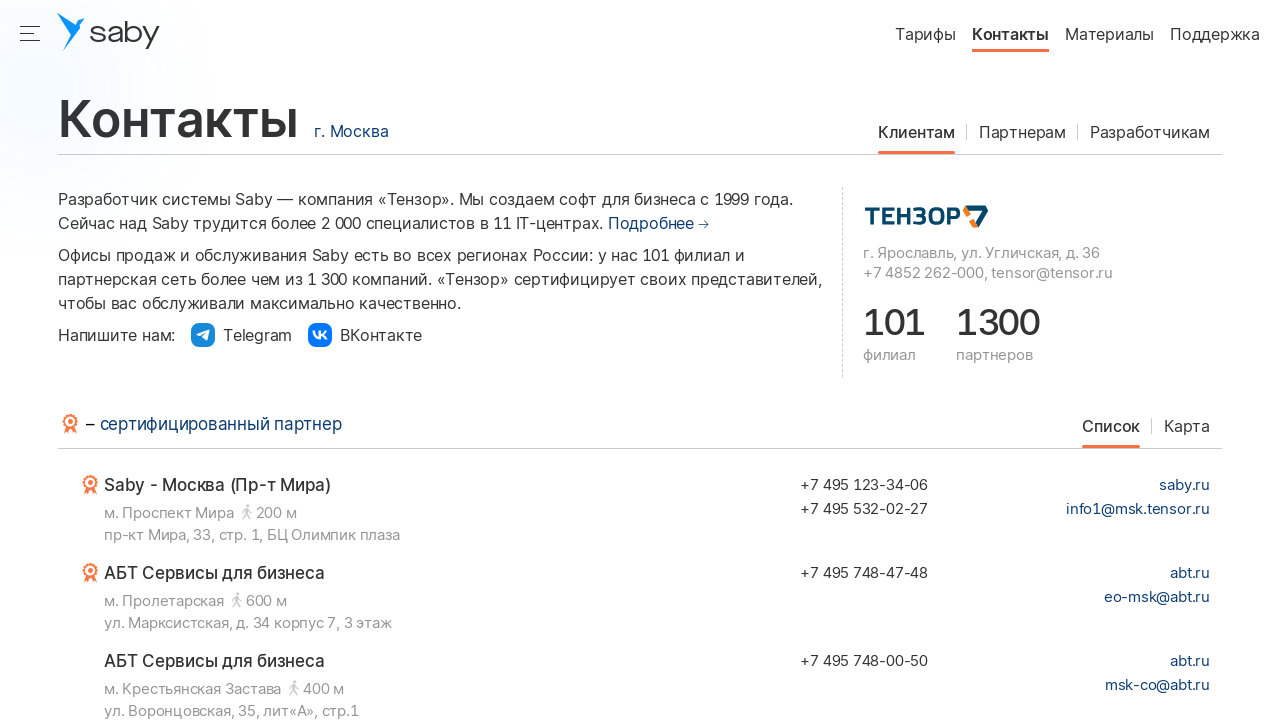

Retrieved initial partners list with 1 partners
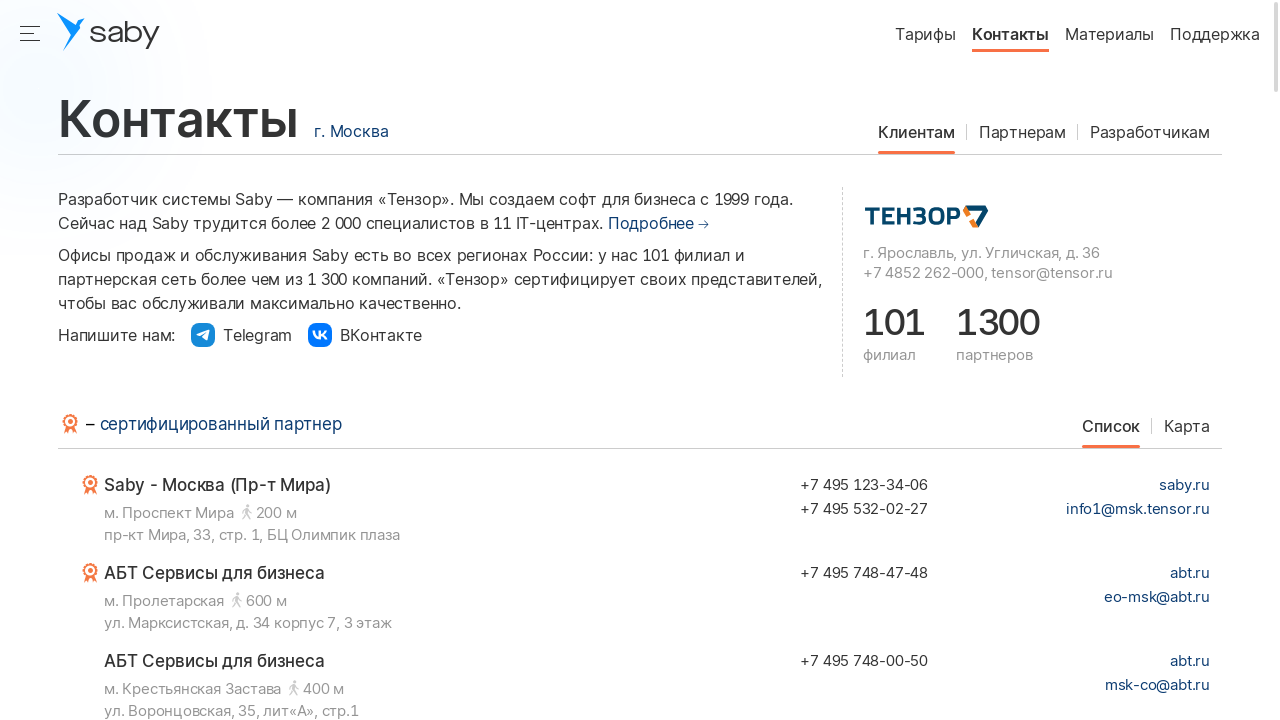

Clicked on region selector to open dropdown at (351, 131) on [class="sbis_ru-Region-Chooser ml-16 ml-xm-0"]
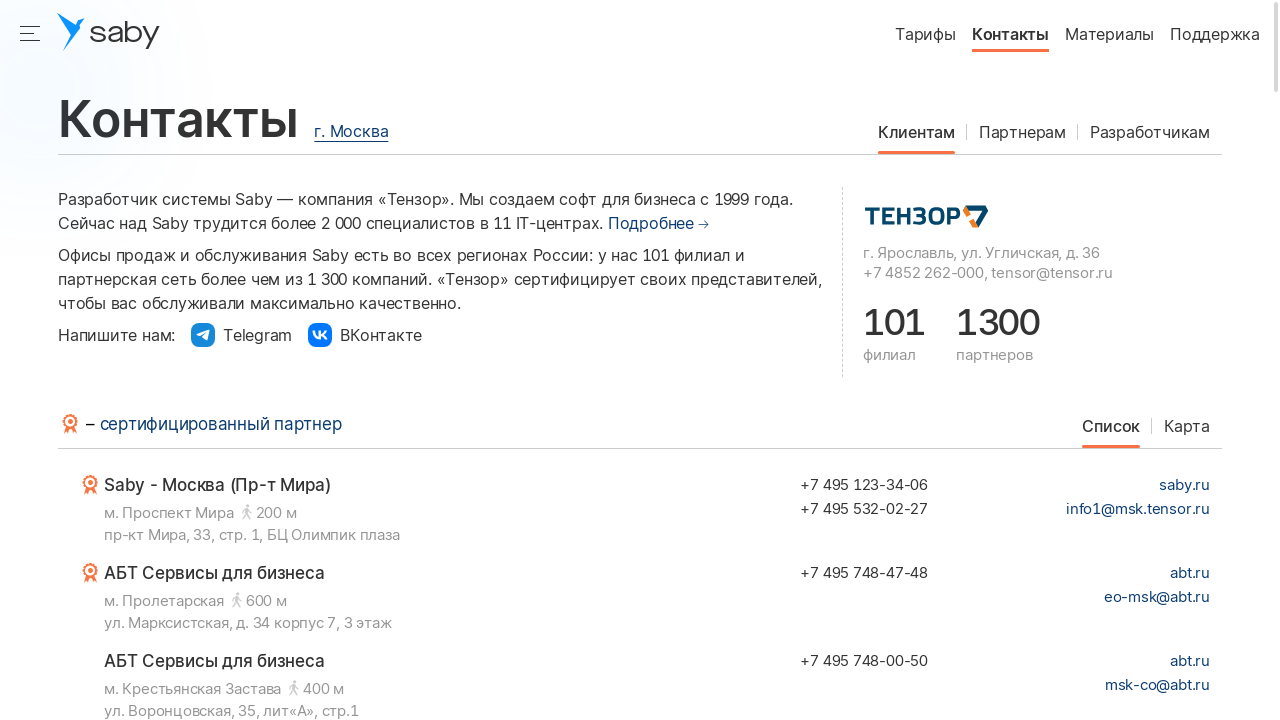

Selected Kamchatka region from the dropdown list at (640, 328) on [class="sbis_ru-Region-Panel__list-l"] :nth-child(43)
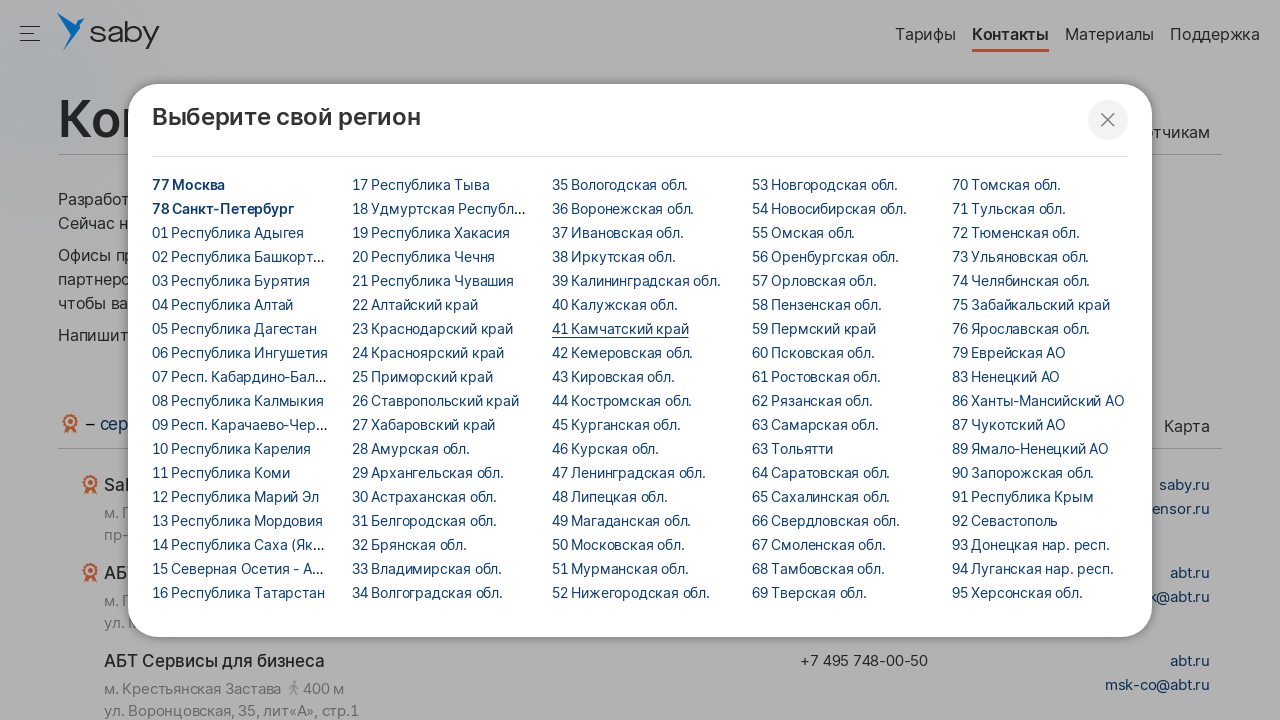

New region selector element loaded
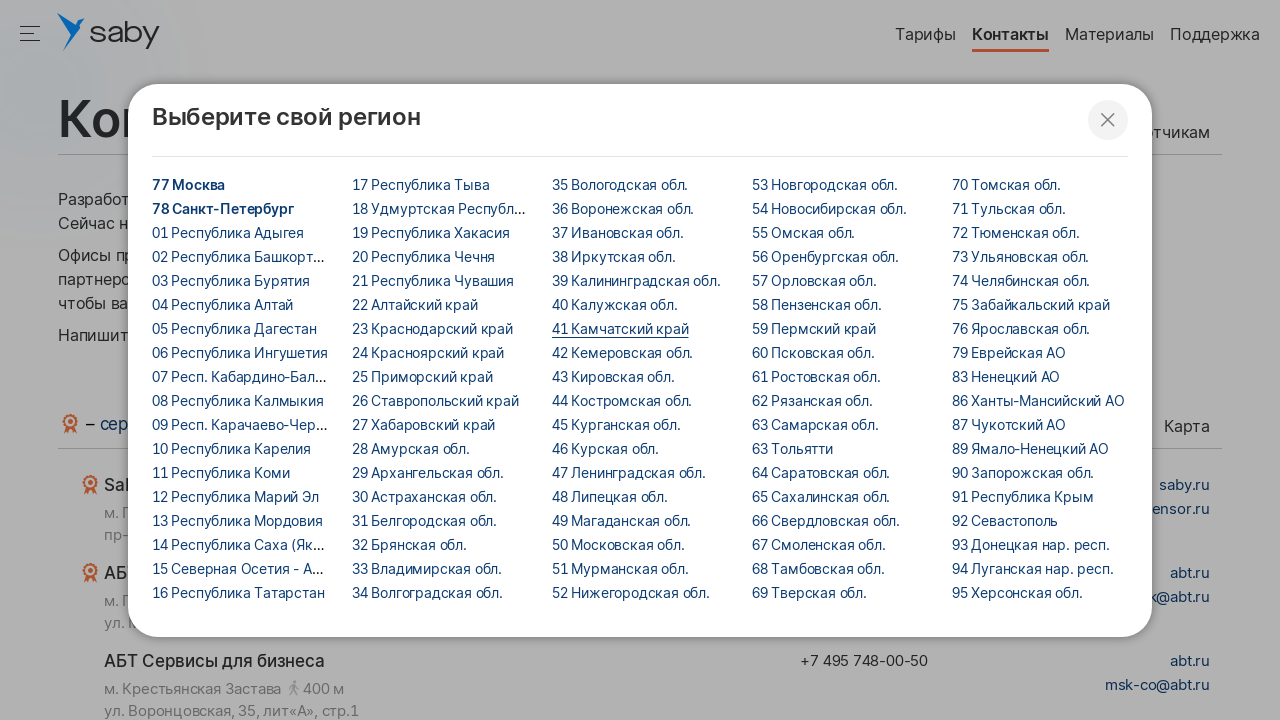

Retrieved new region: г. Москва
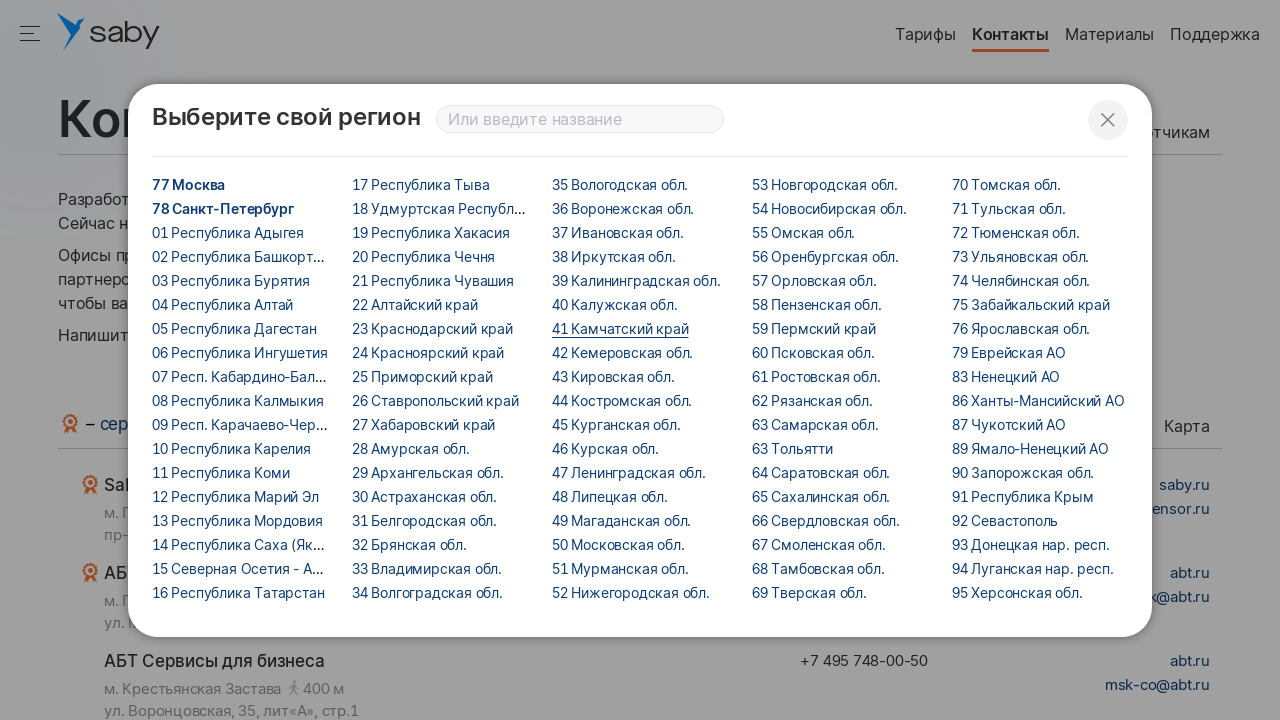

Retrieved updated partners list with 1 partners
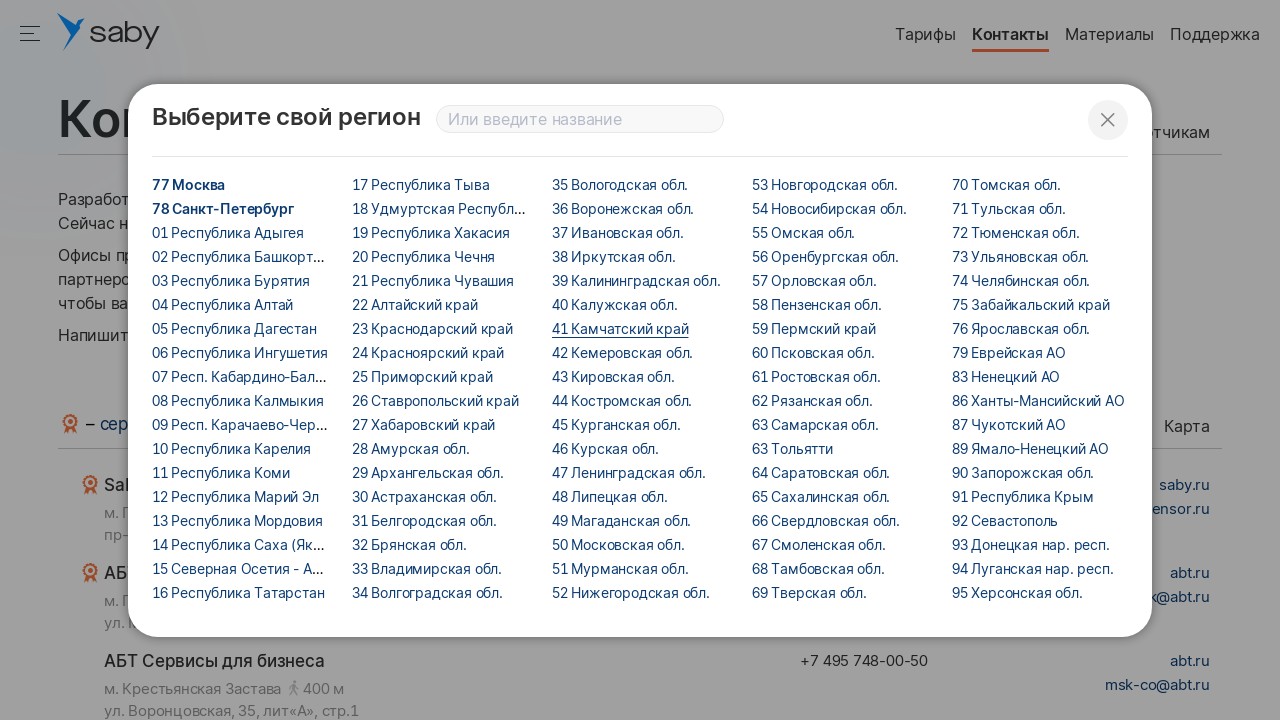

Retrieved current URL: https://saby.ru/contacts/77-moskva?tab=clients
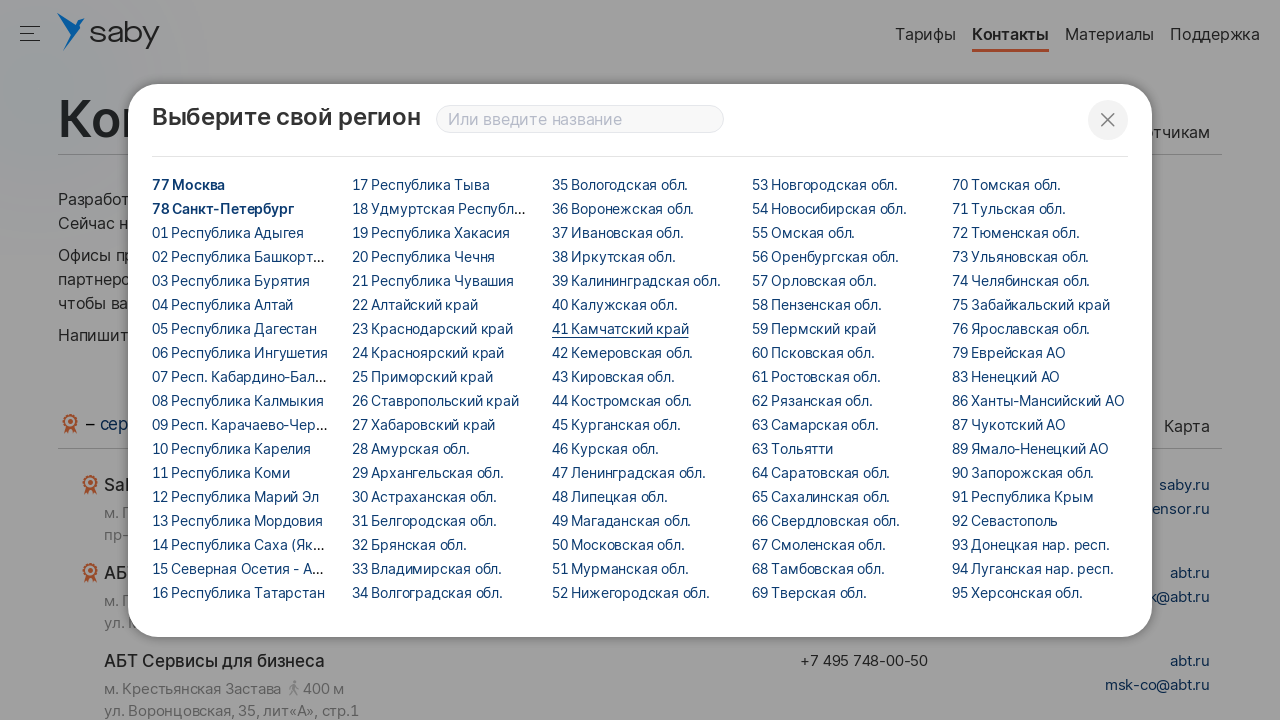

Retrieved page title: <bound method Page.title of <Page url='https://saby.ru/contacts/77-moskva?tab=clients'>>
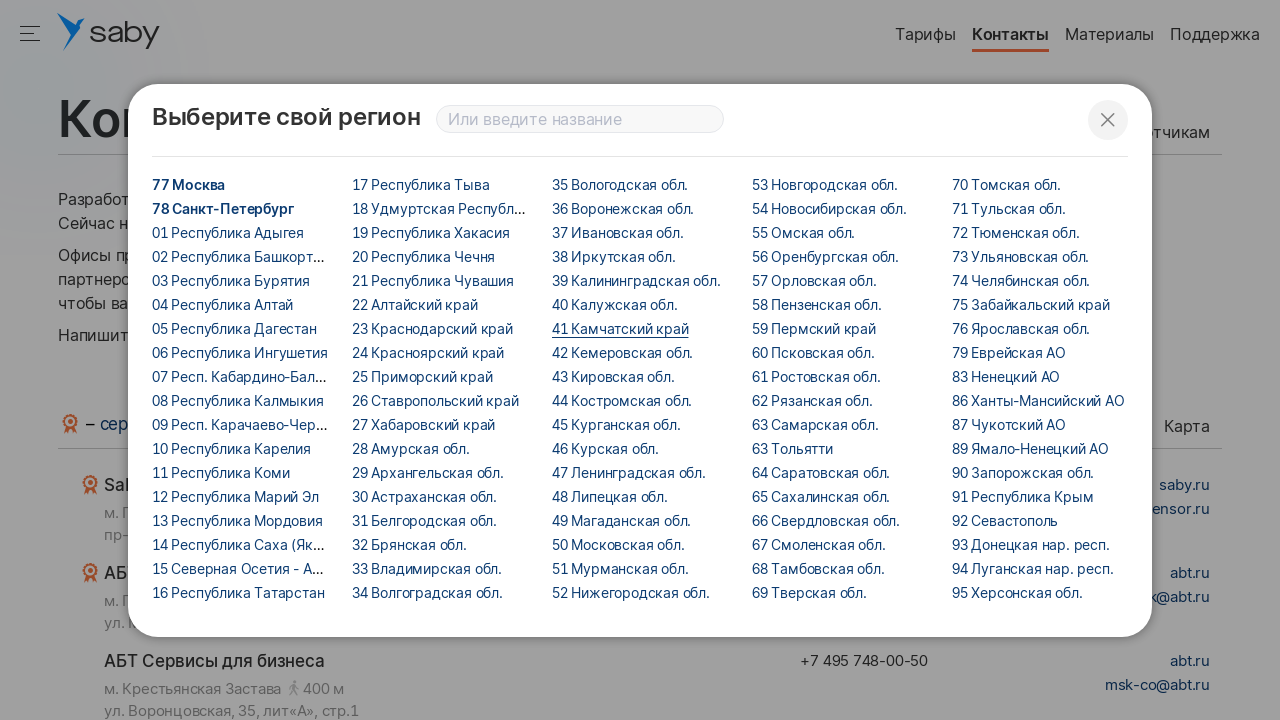

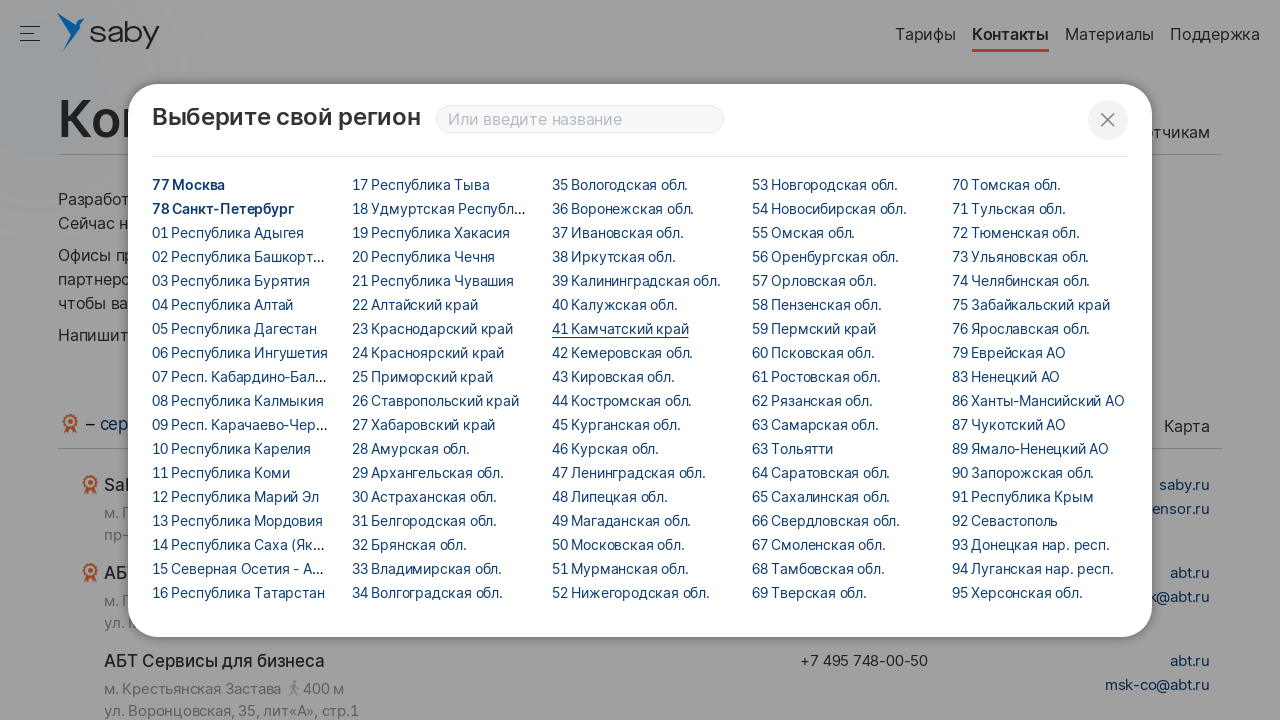